Tests various form interactions on a practice automation page including clicking a radio button, filling an autocomplete field, selecting a dropdown option, and checking multiple checkboxes

Starting URL: https://www.rahulshettyacademy.com/AutomationPractice/

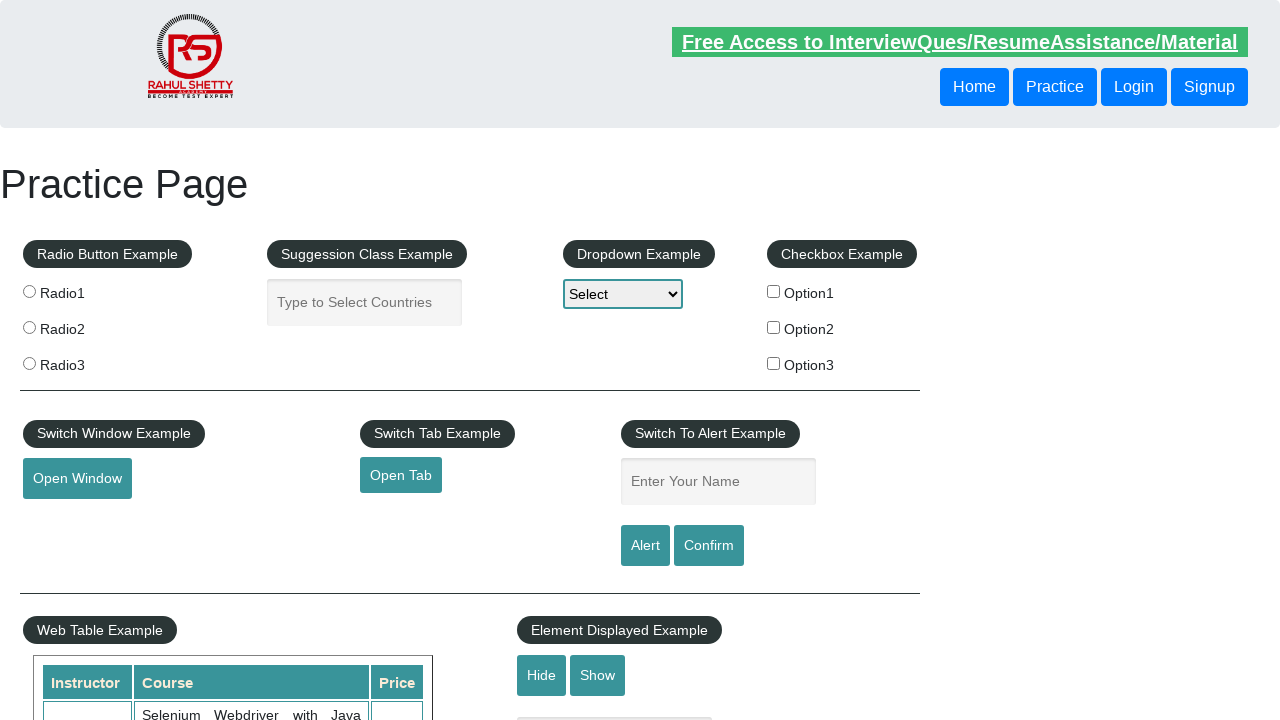

Clicked radio button 2 at (29, 327) on input[value='radio2']
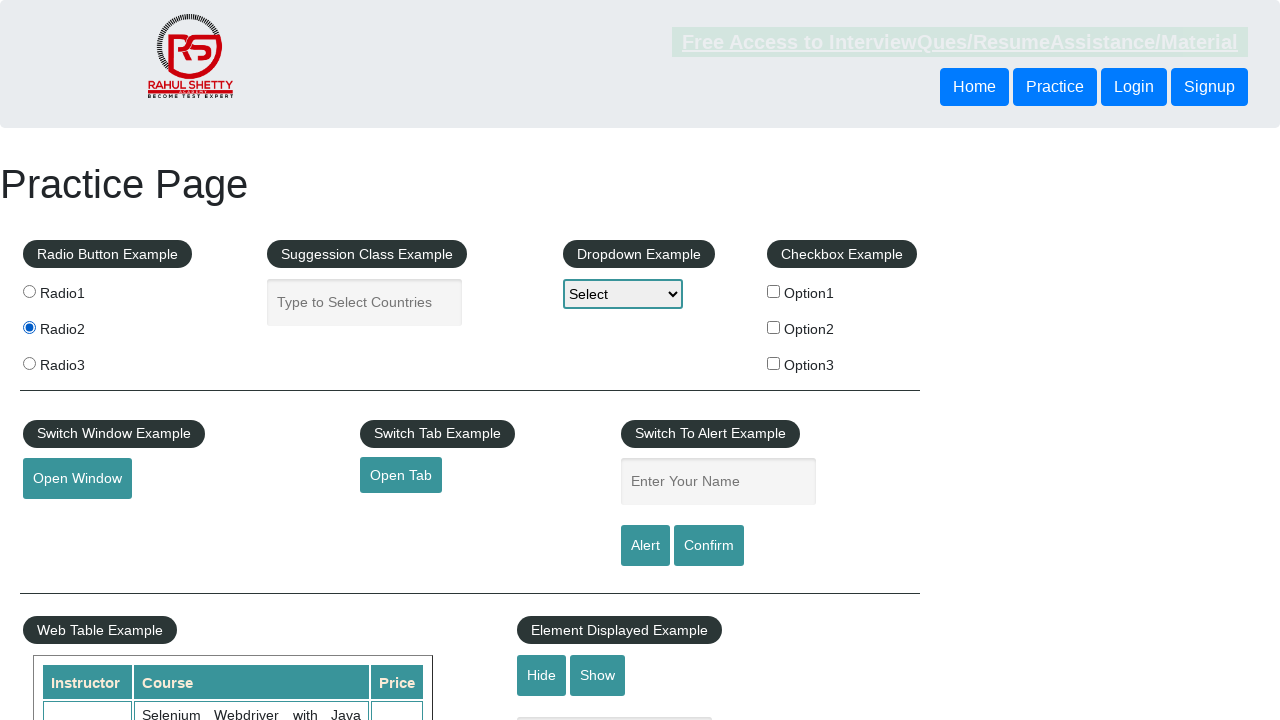

Retrieved text from radio button 2 label
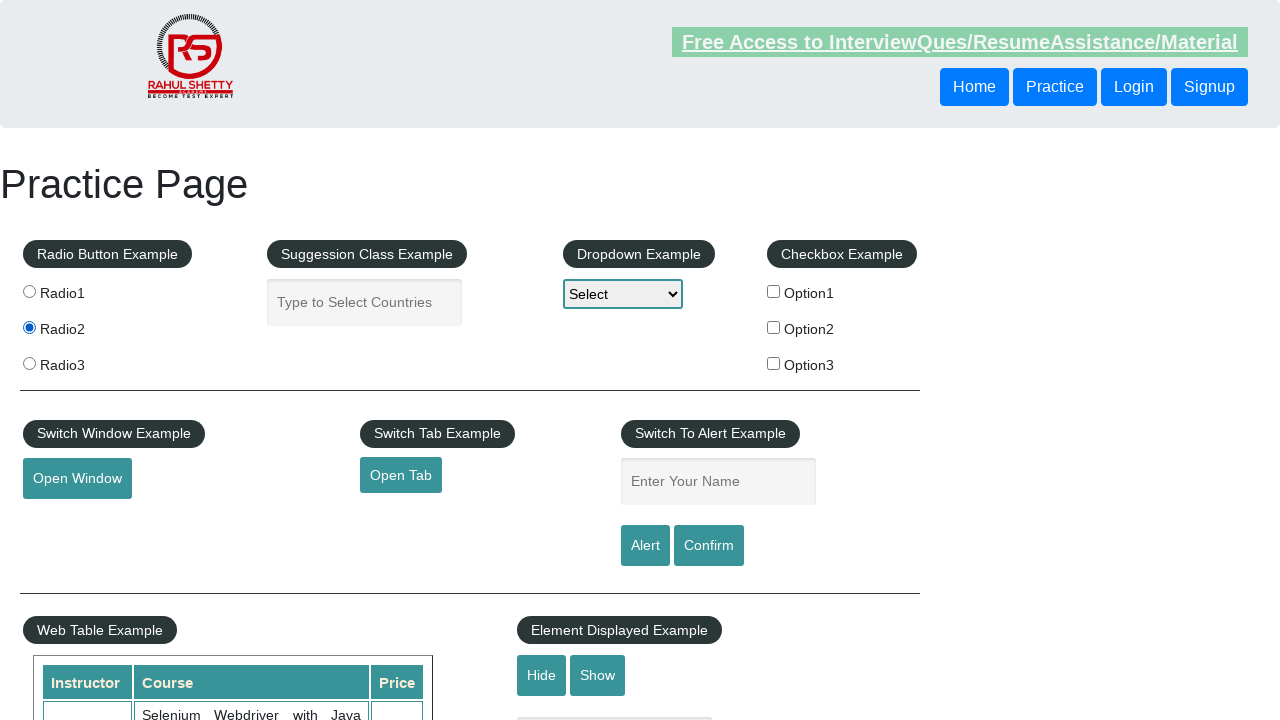

Filled autocomplete field with '
                     Radio2
                ' on #autocomplete
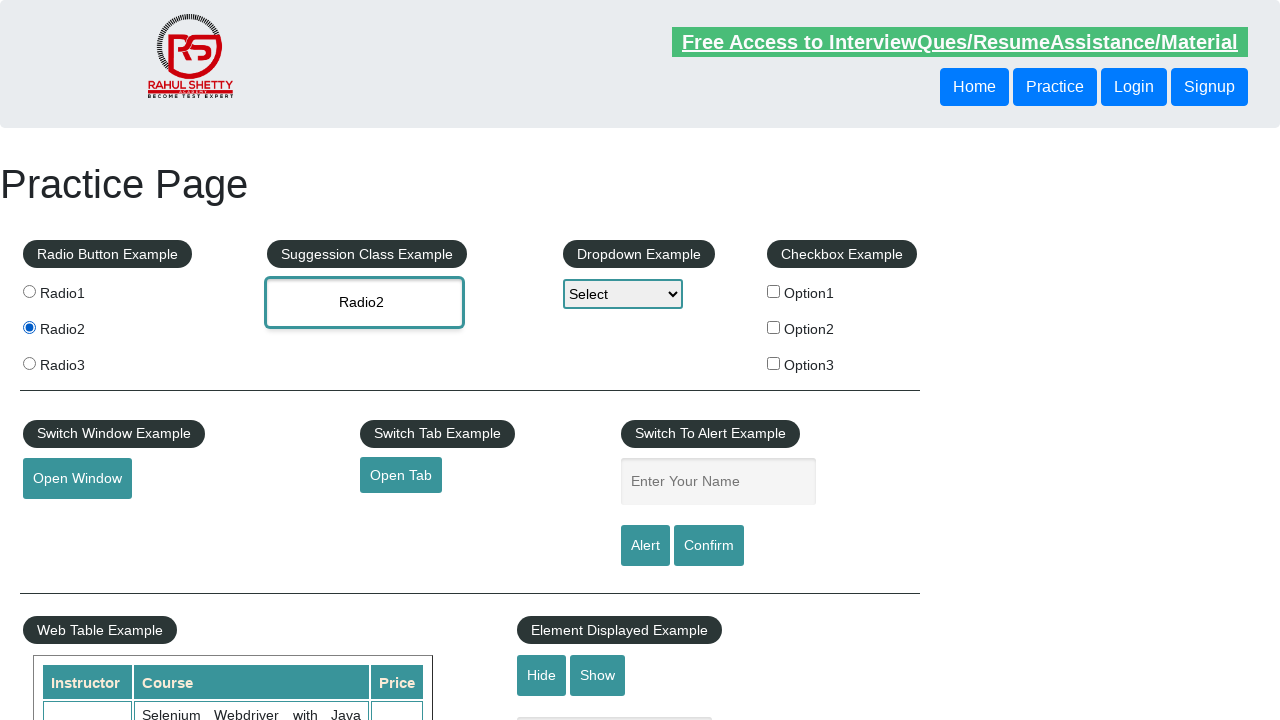

Selected option3 from dropdown on #dropdown-class-example
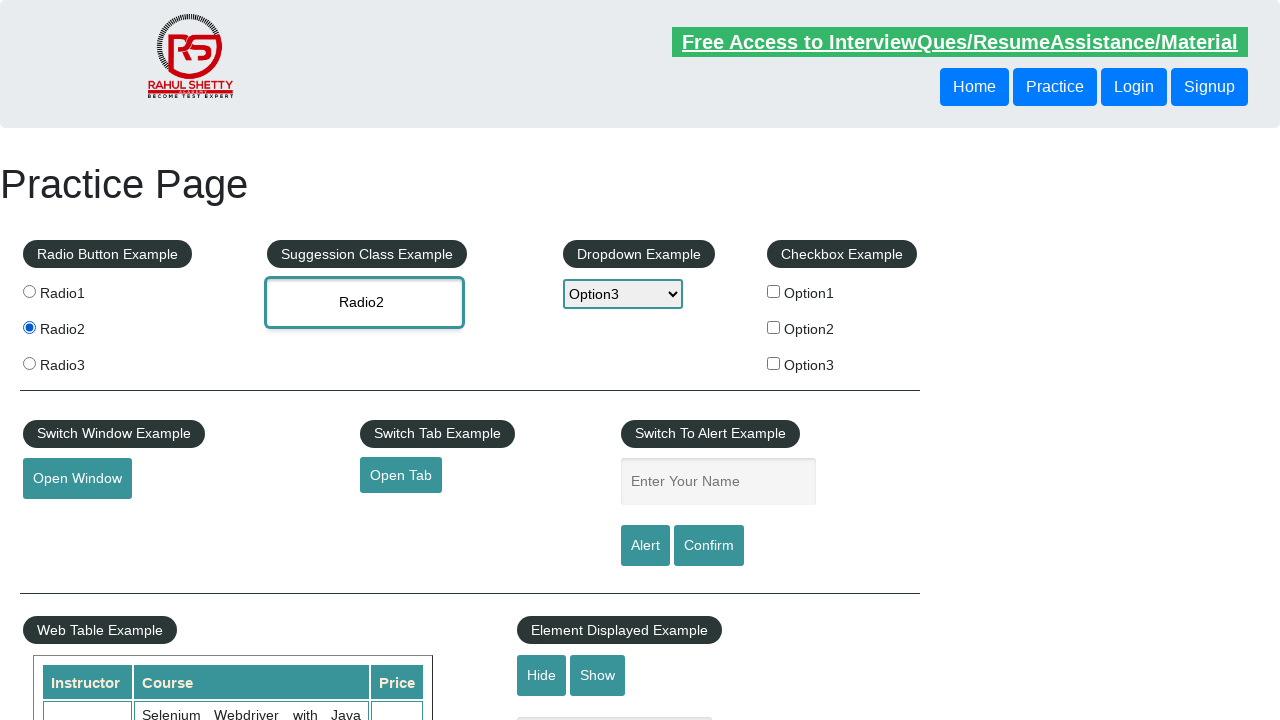

Checked checkbox option 1 at (774, 291) on #checkBoxOption1
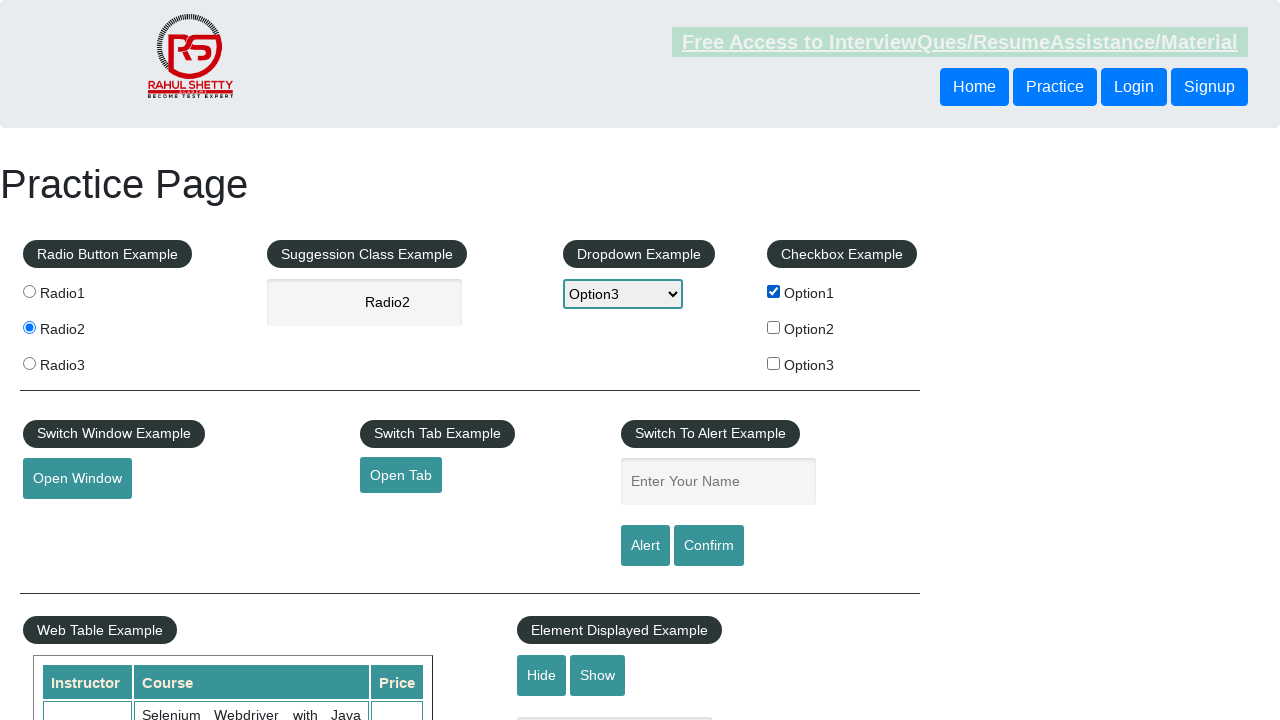

Checked checkbox option 2 at (774, 327) on #checkBoxOption2
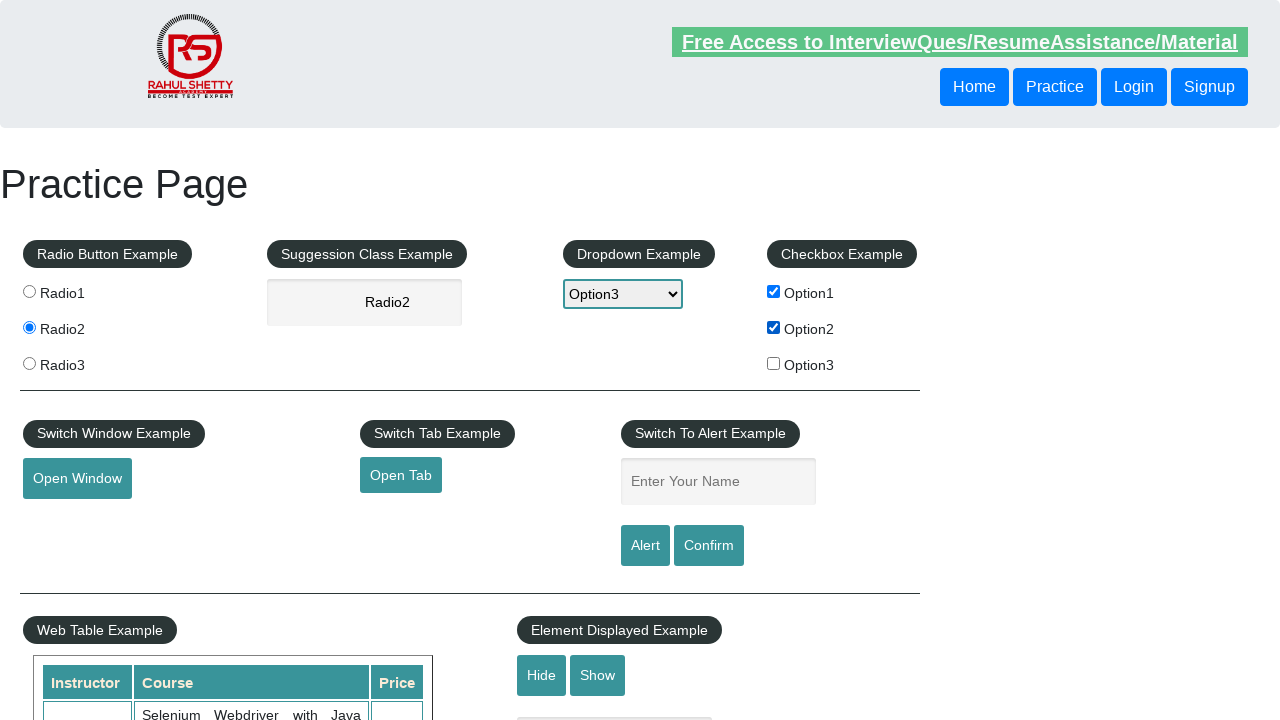

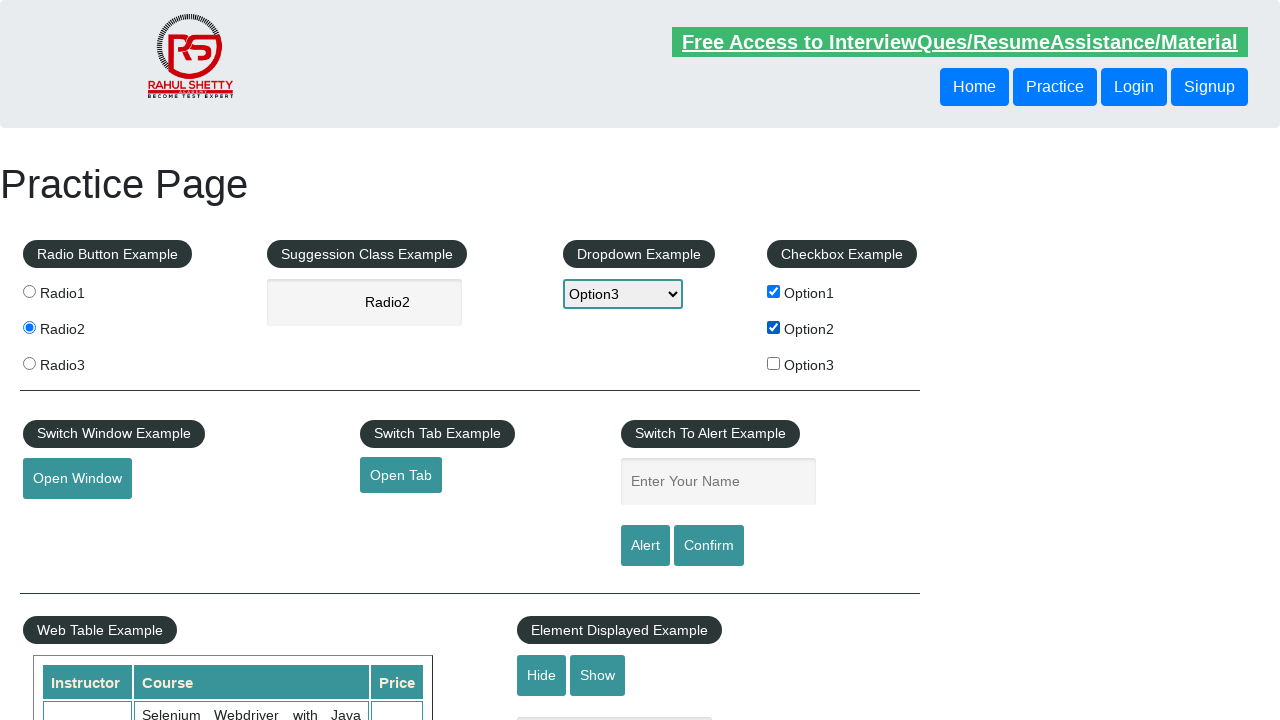